Tests keyboard input by navigating to key presses page and sending an ESCAPE key press

Starting URL: https://the-internet.herokuapp.com/

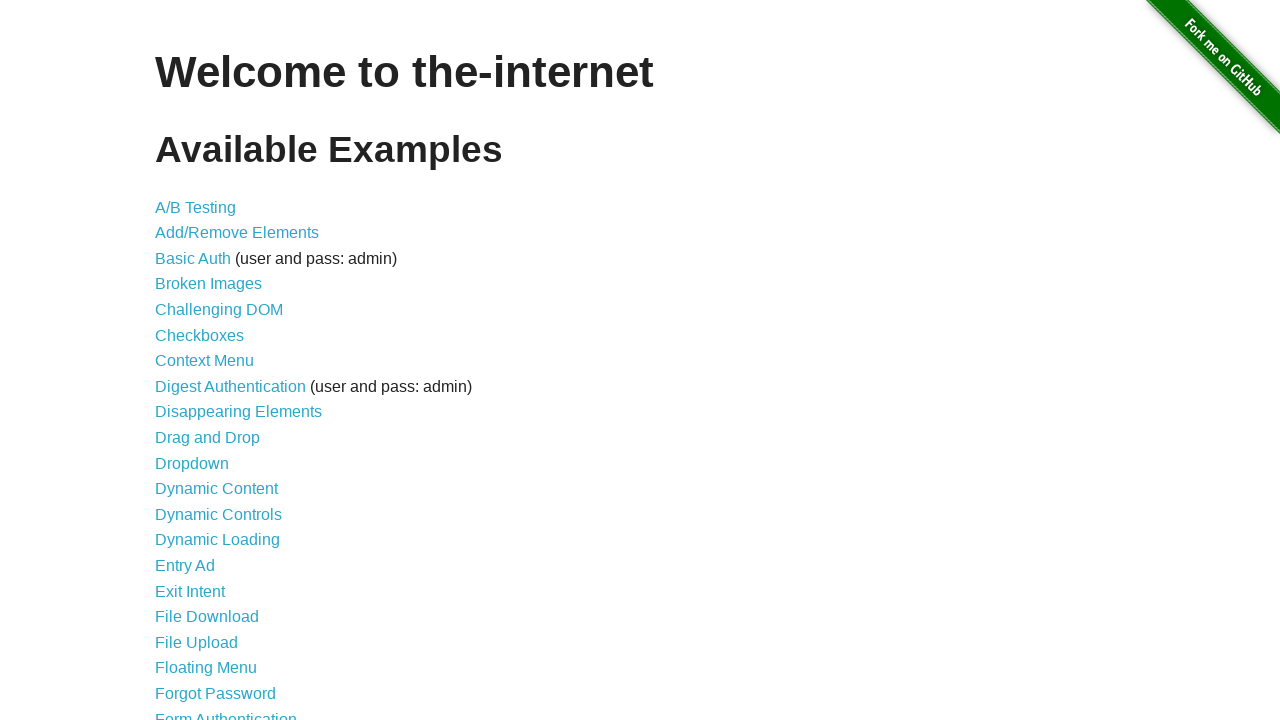

Clicked on key presses link at (200, 360) on a[href='/key_presses']
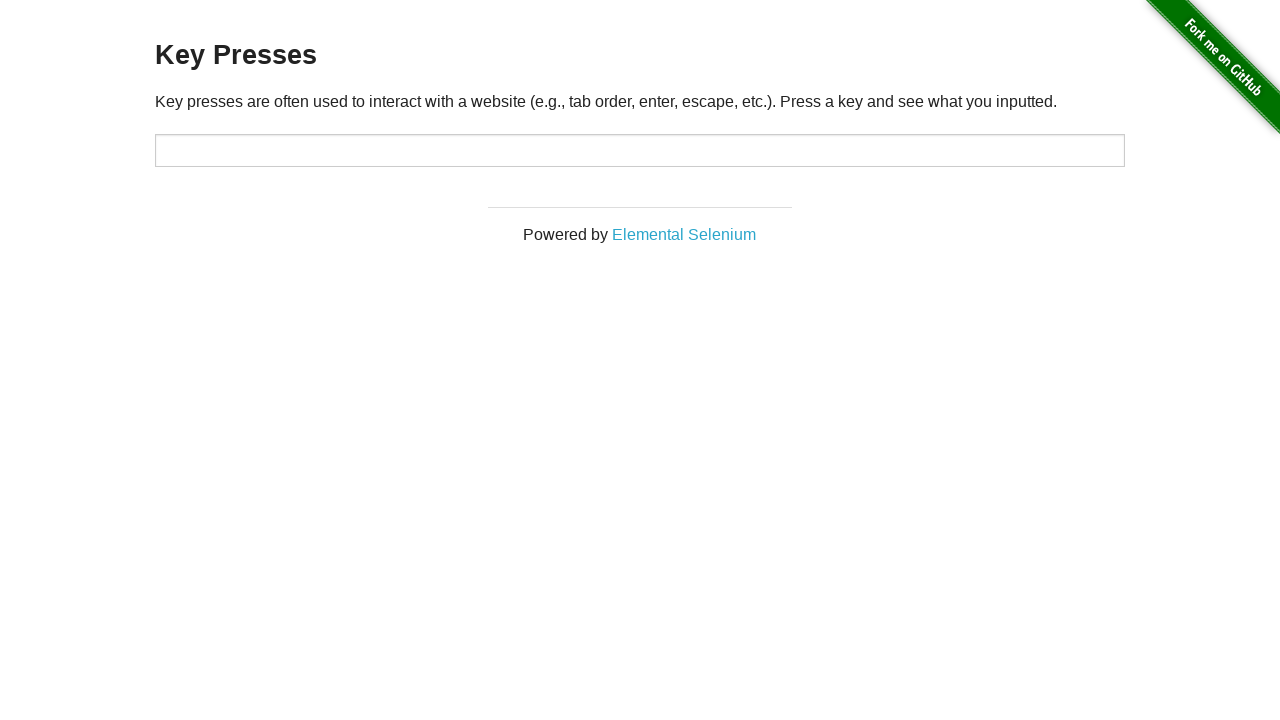

Clicked on target input field to focus it at (640, 150) on #target
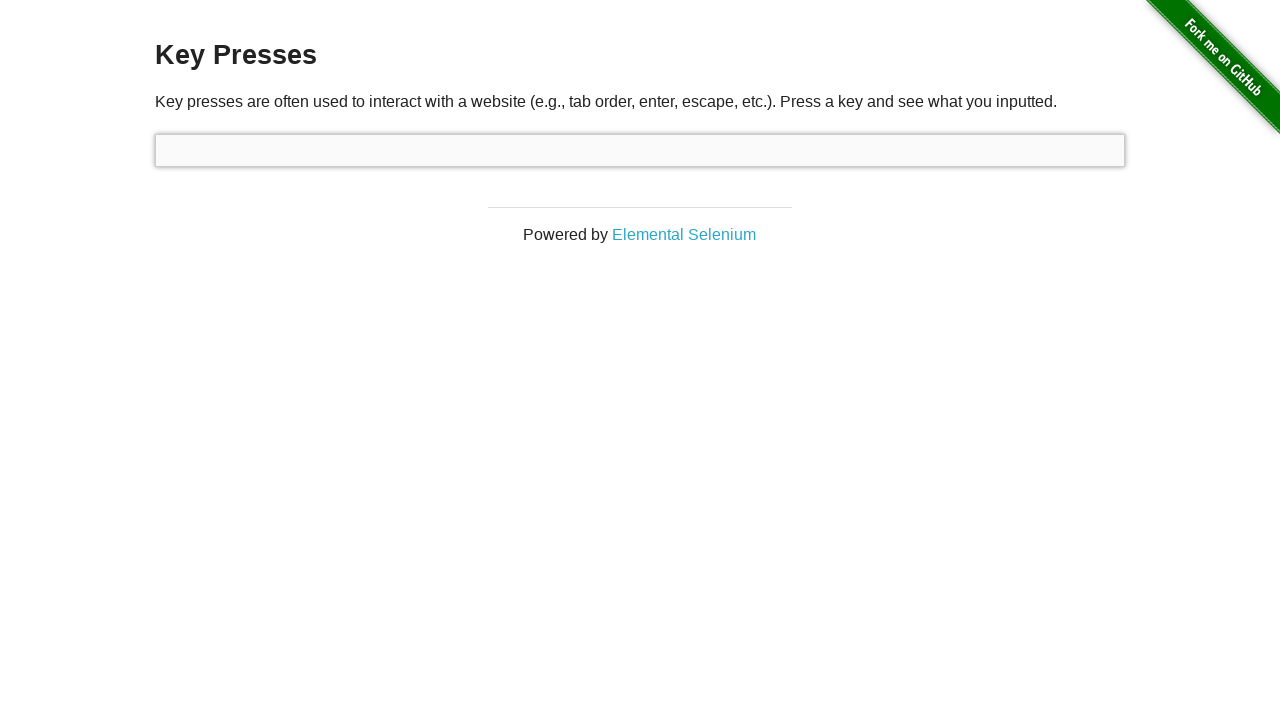

Sent ESCAPE key press
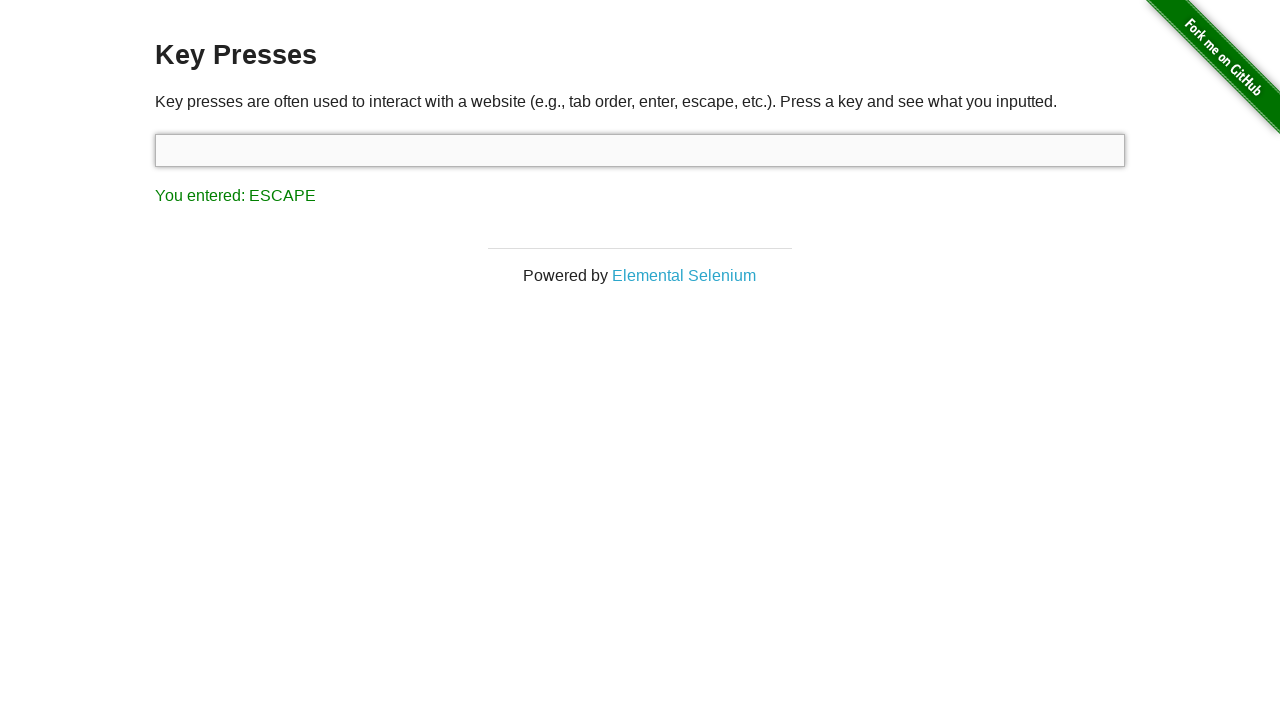

Verified ESCAPE key result displayed in result field
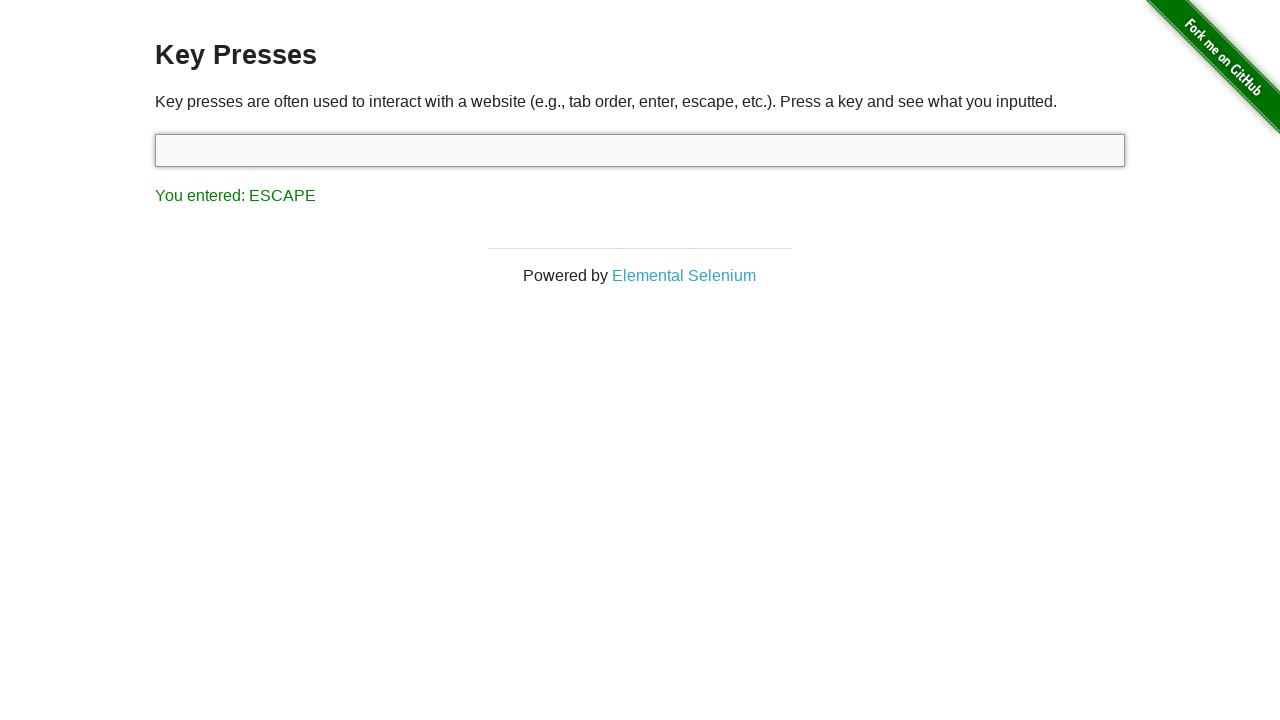

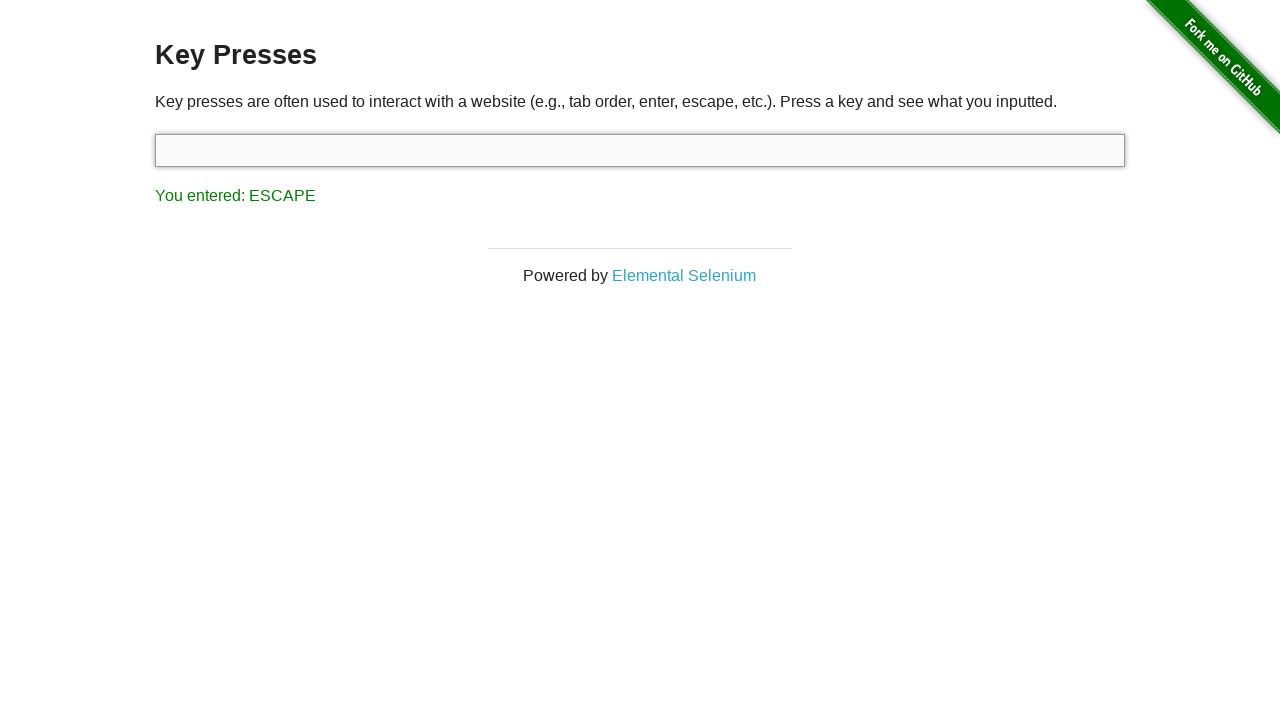